Tests jQuery UI autocomplete widget by typing a letter in the input field, waiting for suggestions to appear, and selecting a specific option from the autocomplete dropdown.

Starting URL: https://jqueryui.com/autocomplete/

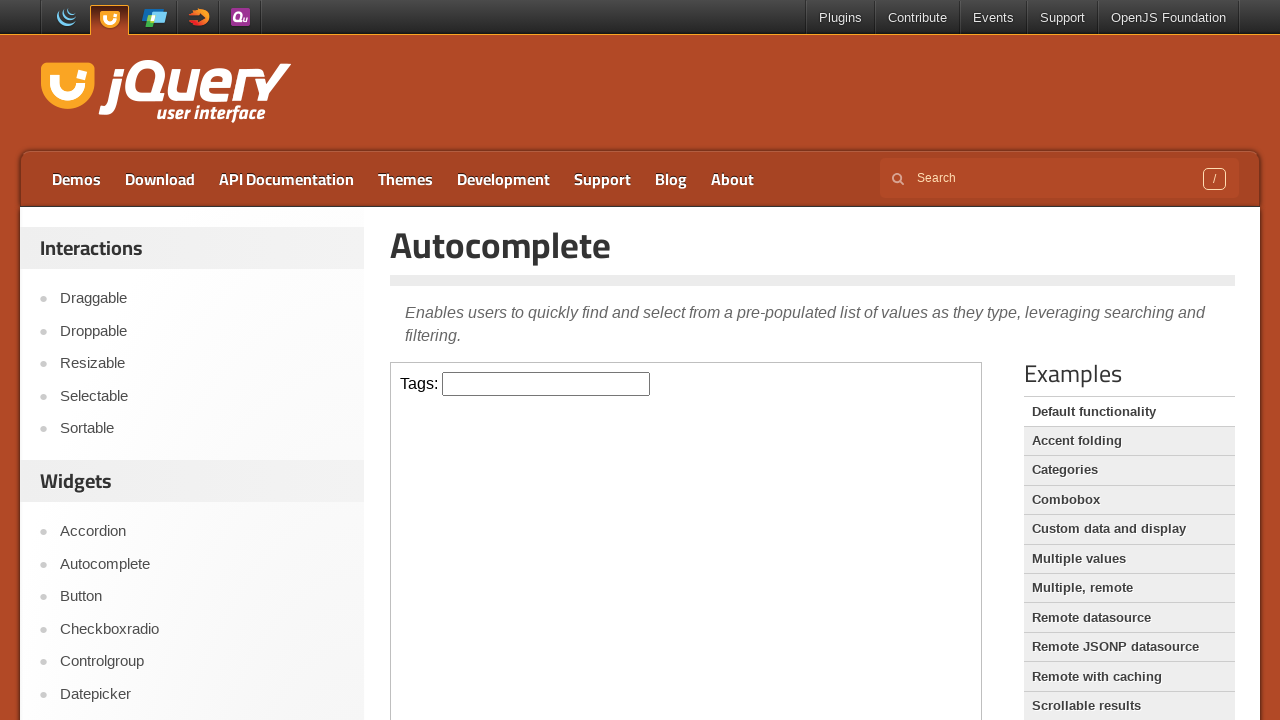

Located iframe containing autocomplete demo
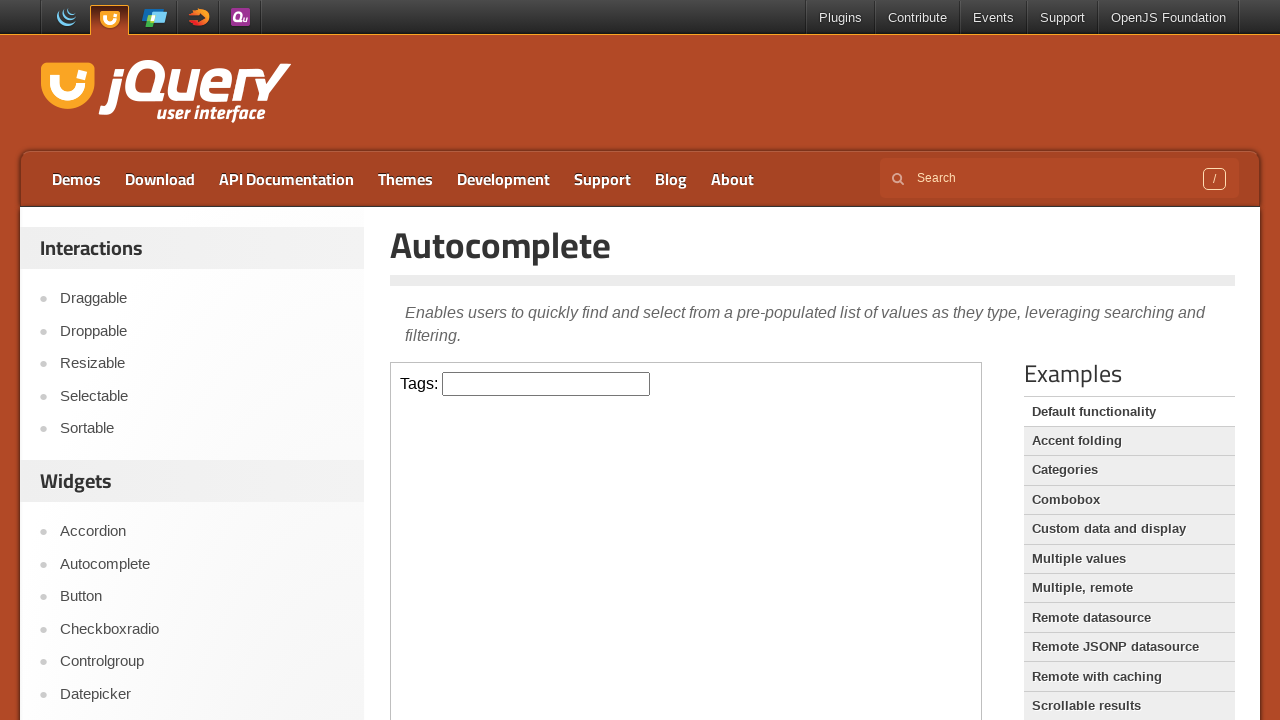

Typed 'S' in autocomplete input field to trigger suggestions on iframe.demo-frame >> internal:control=enter-frame >> #tags
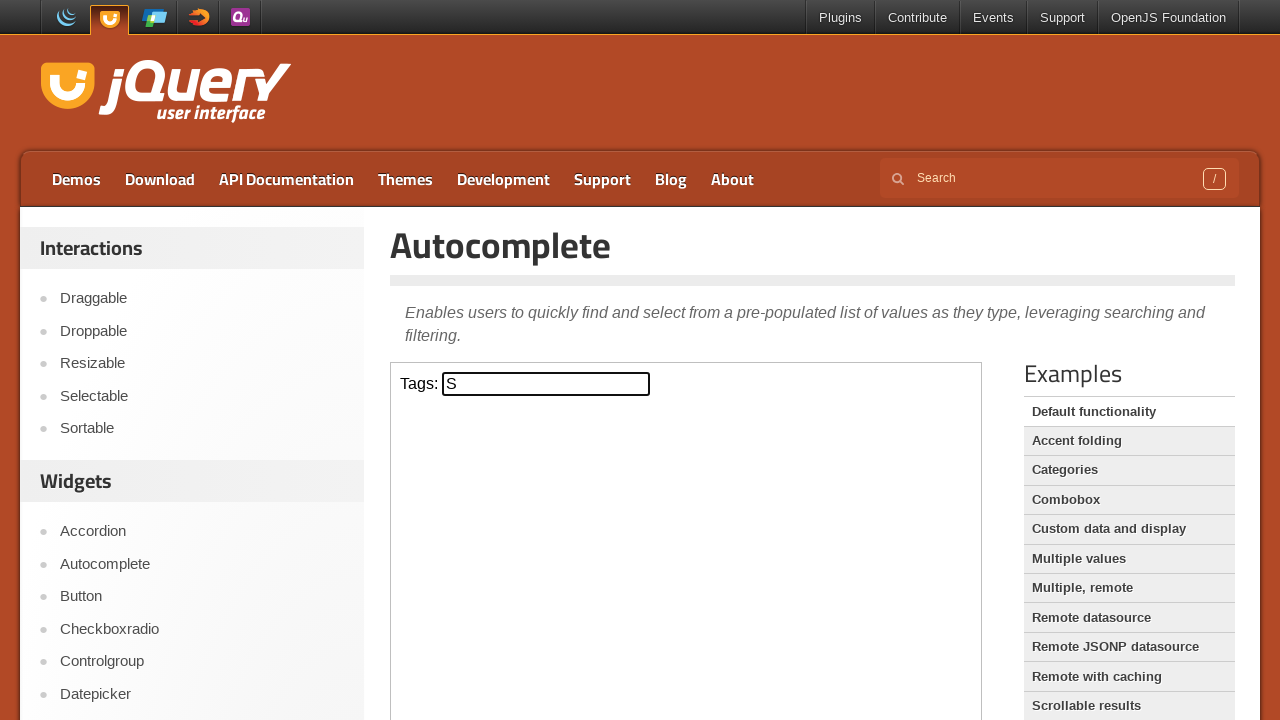

Autocomplete suggestions dropdown appeared
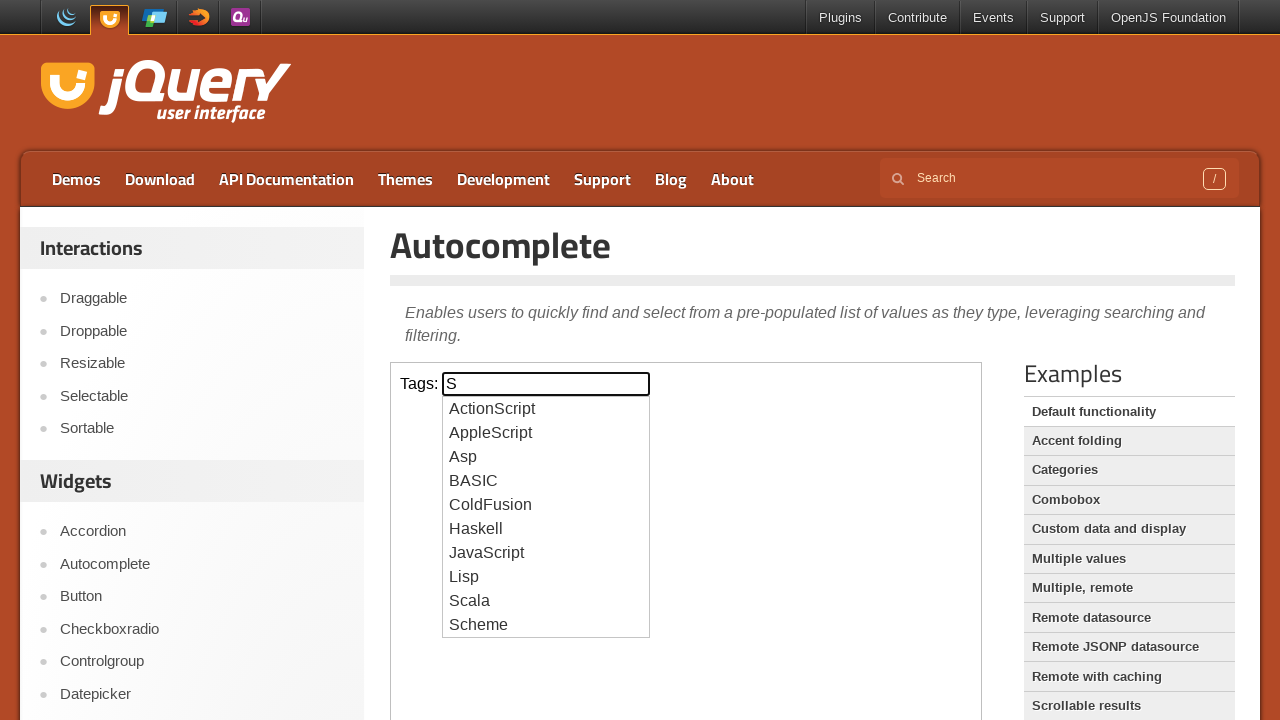

Selected 'Scala' from the autocomplete dropdown menu at (546, 601) on iframe.demo-frame >> internal:control=enter-frame >> .ui-menu-item:has-text('Sca
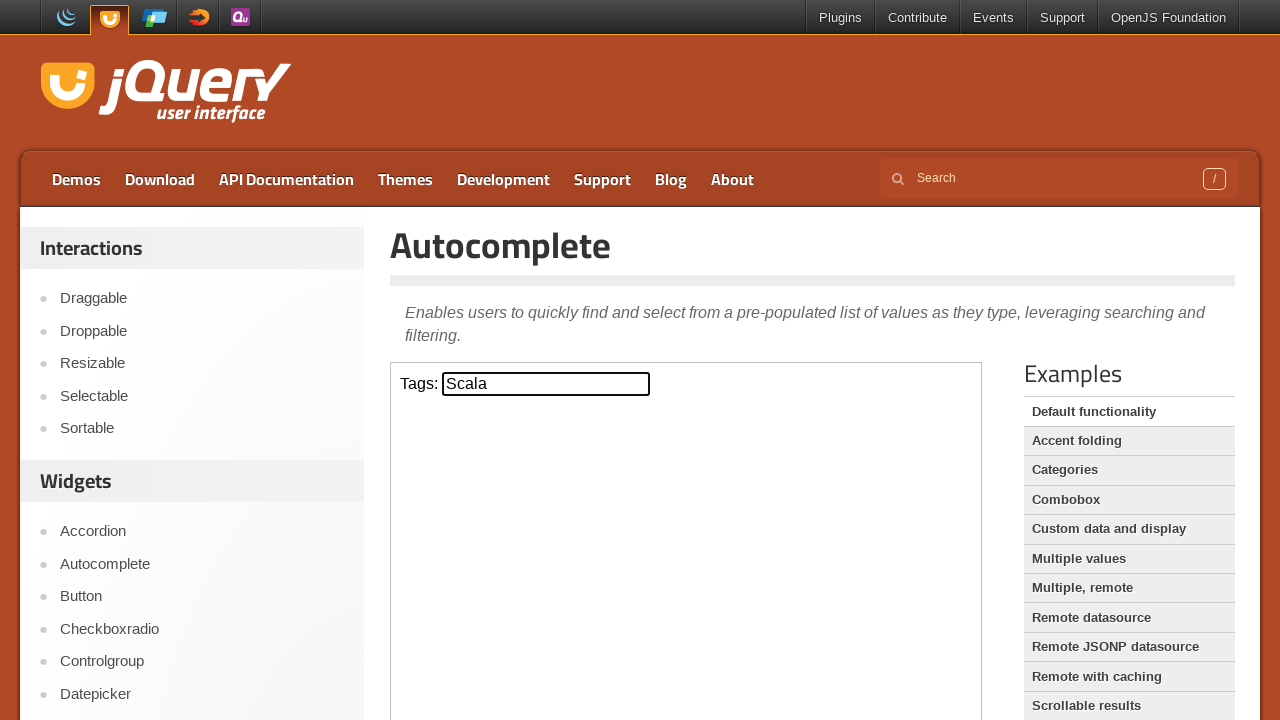

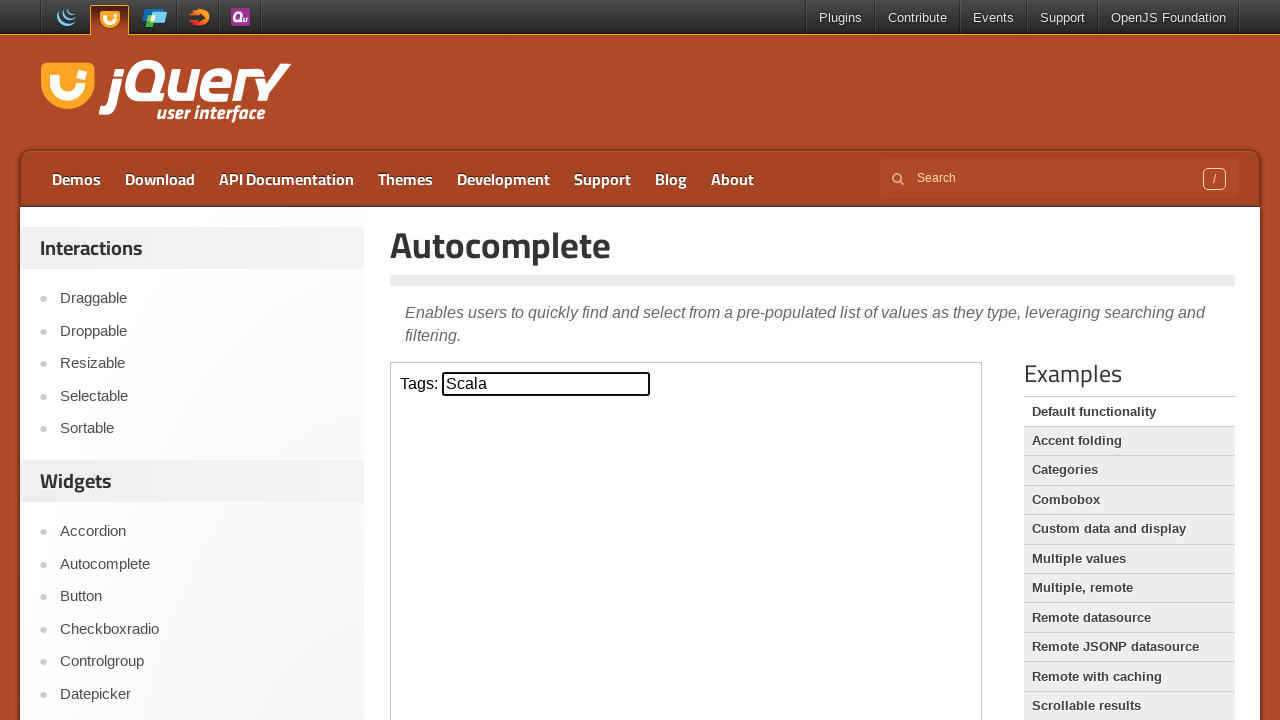